Tests checkbox interaction by clicking both checkboxes and verifying their checked states change.

Starting URL: http://the-internet.herokuapp.com/checkboxes

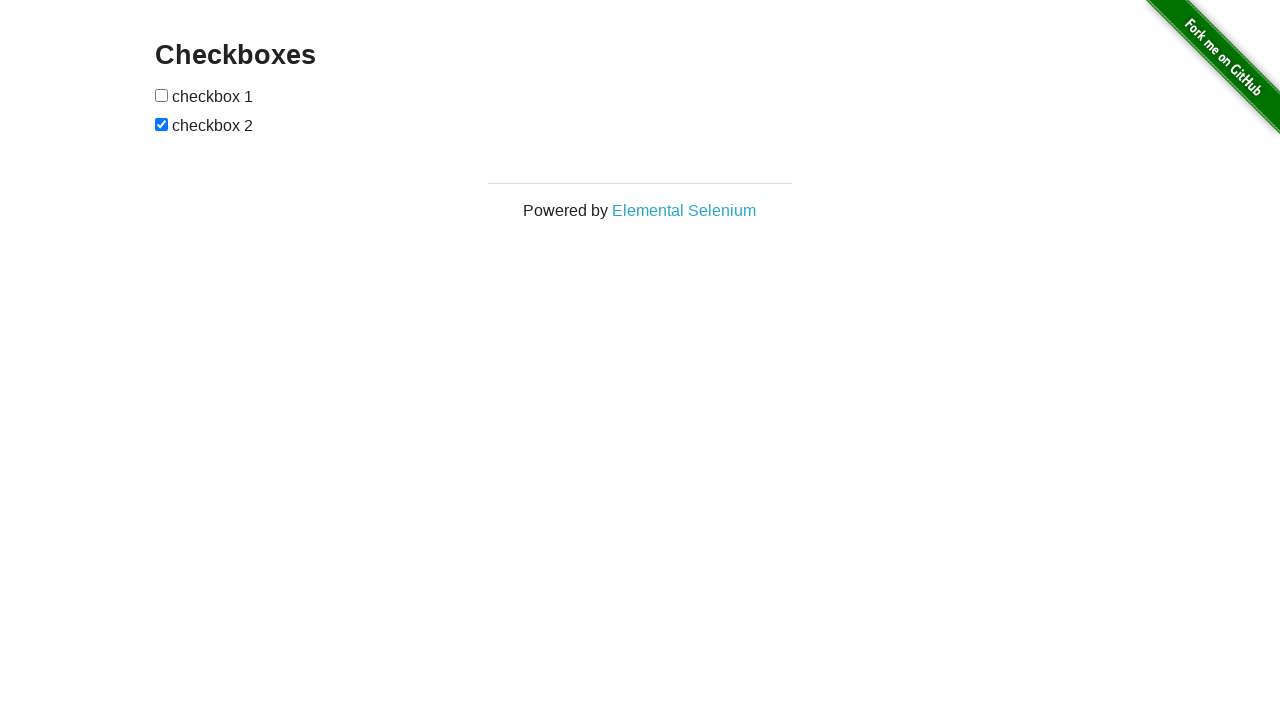

Waited for checkboxes to load on the page
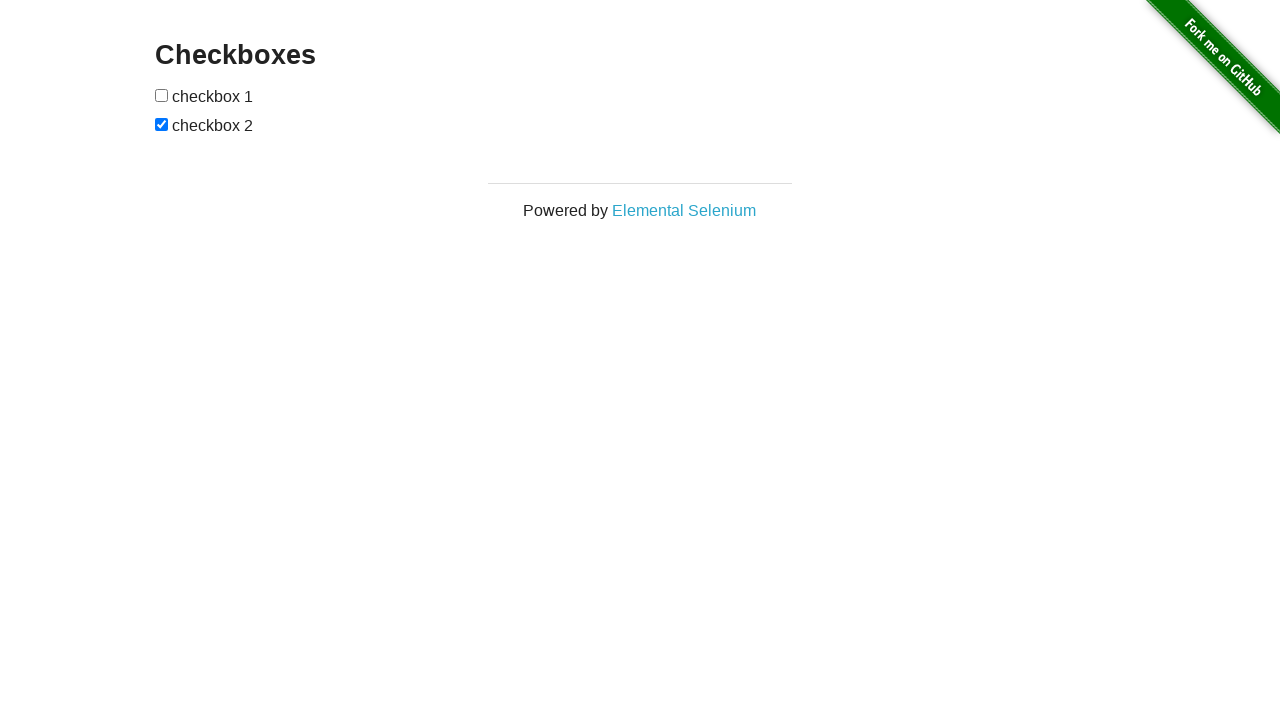

Located all checkbox elements
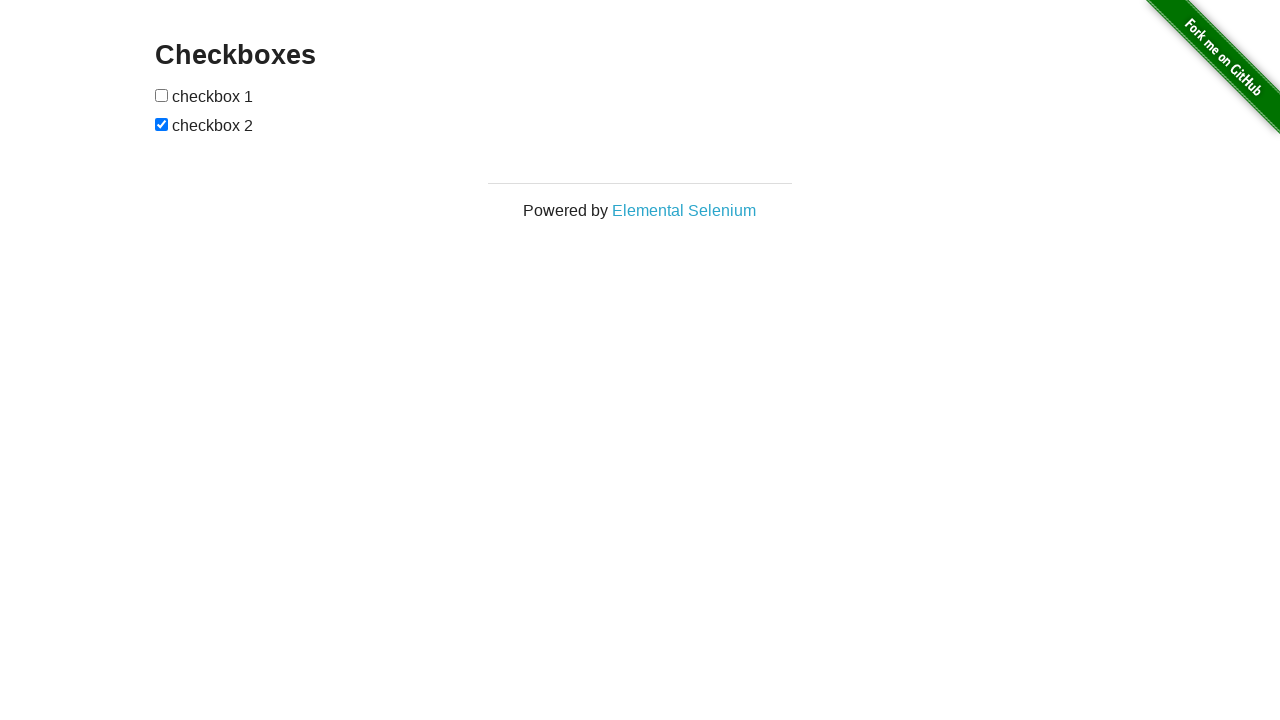

Clicked the first checkbox at (162, 95) on input[type='checkbox'] >> nth=0
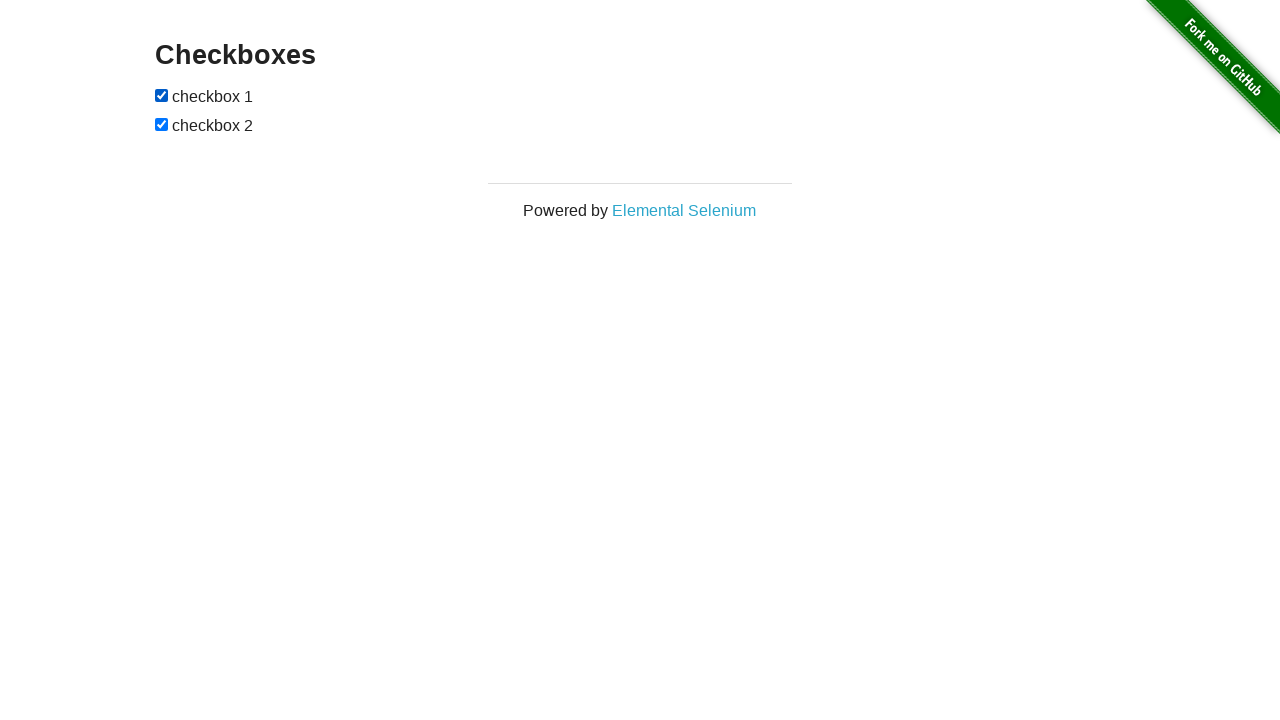

Clicked the second checkbox at (162, 124) on input[type='checkbox'] >> nth=1
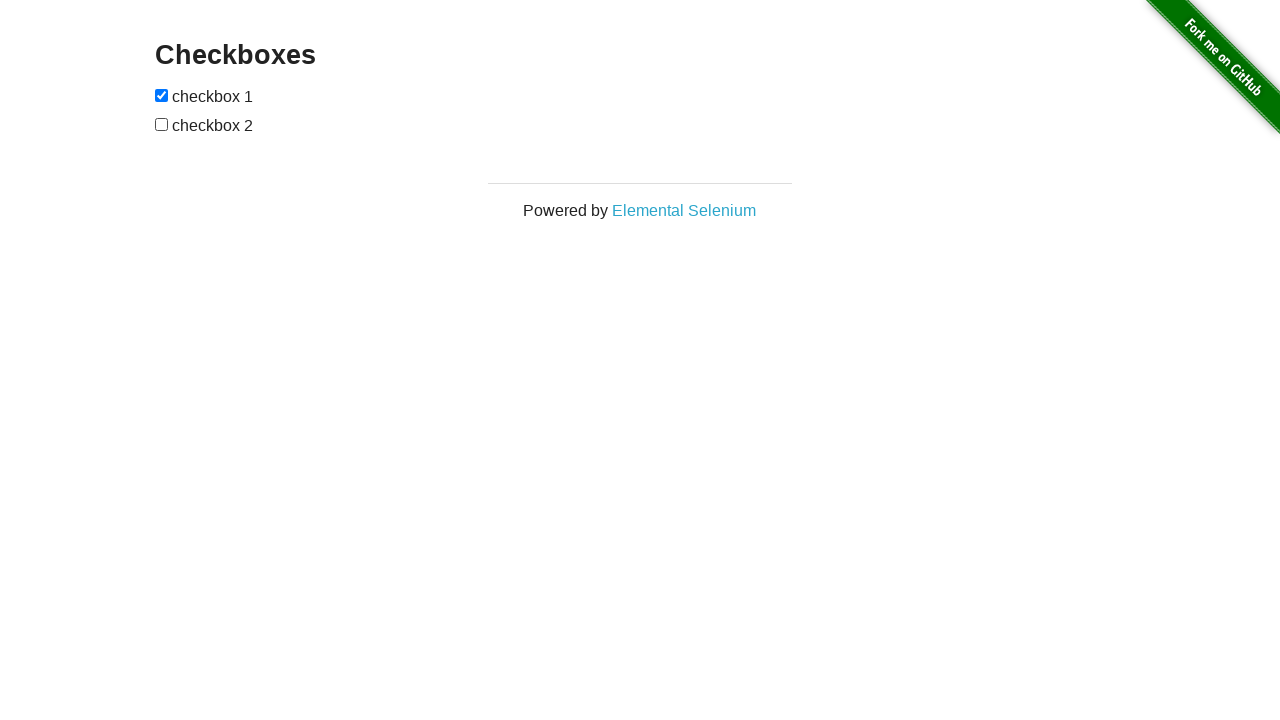

Verified that the first checkbox is now checked
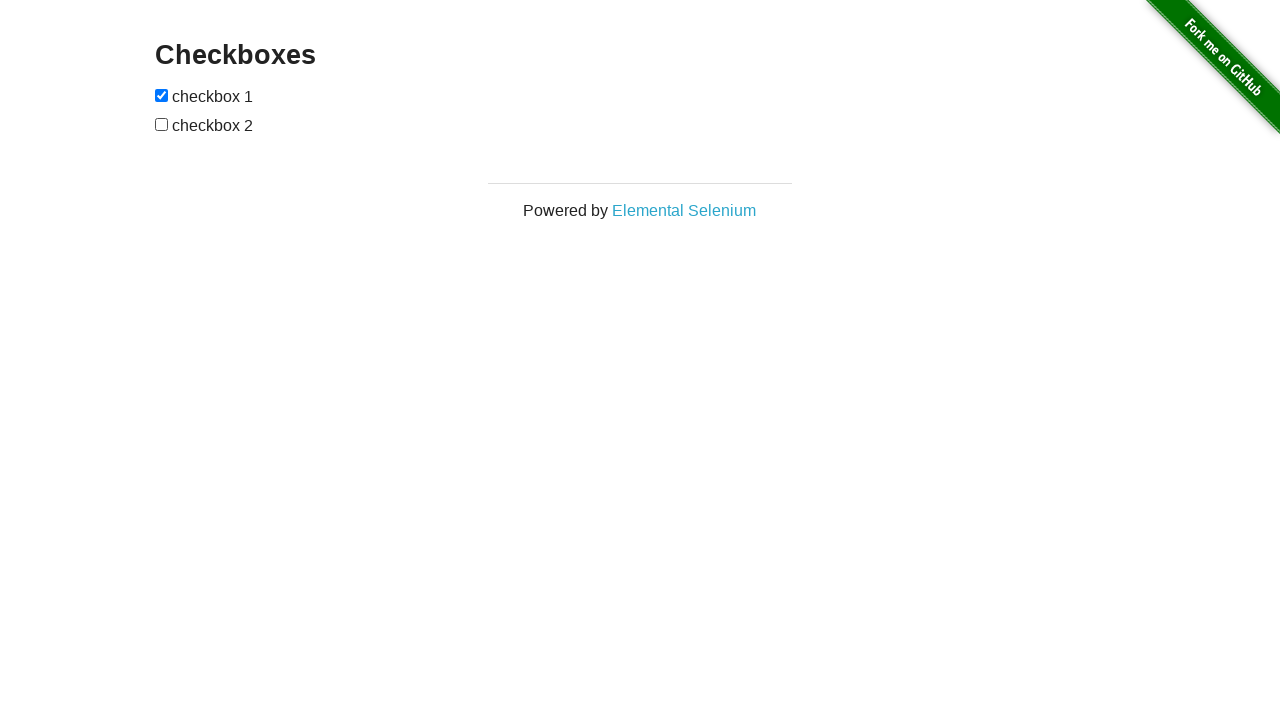

Verified that the second checkbox is not checked
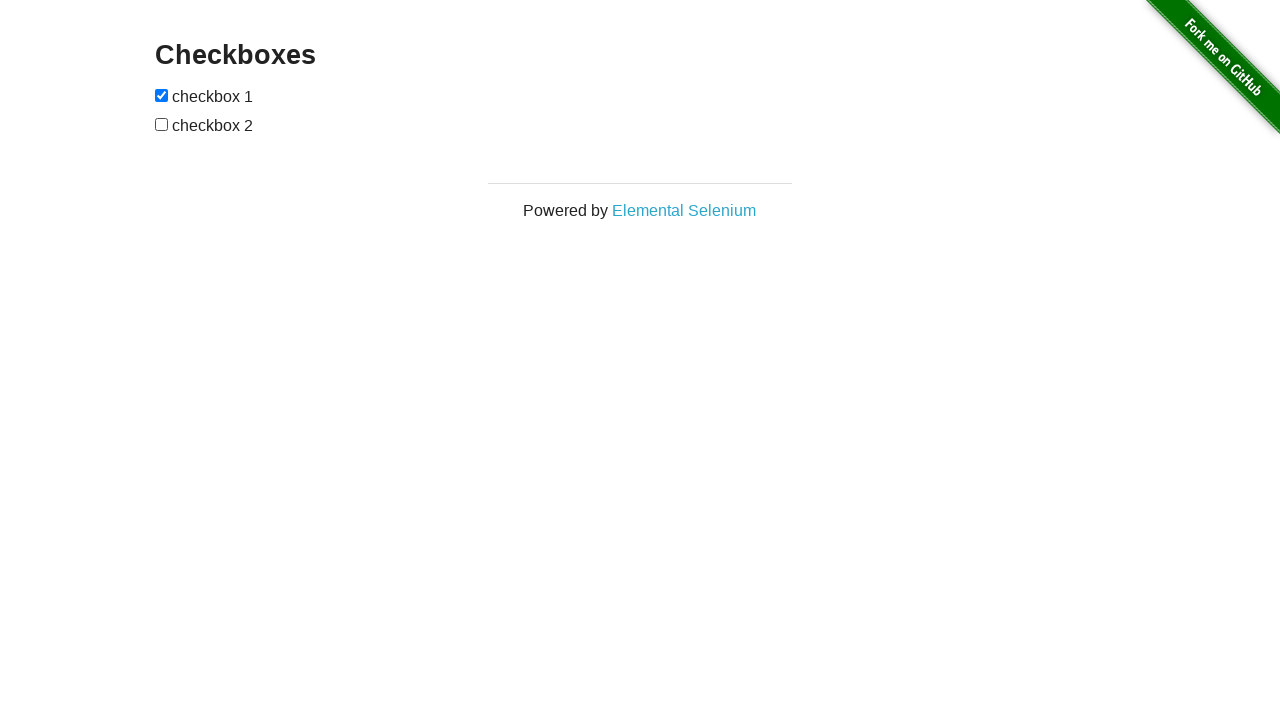

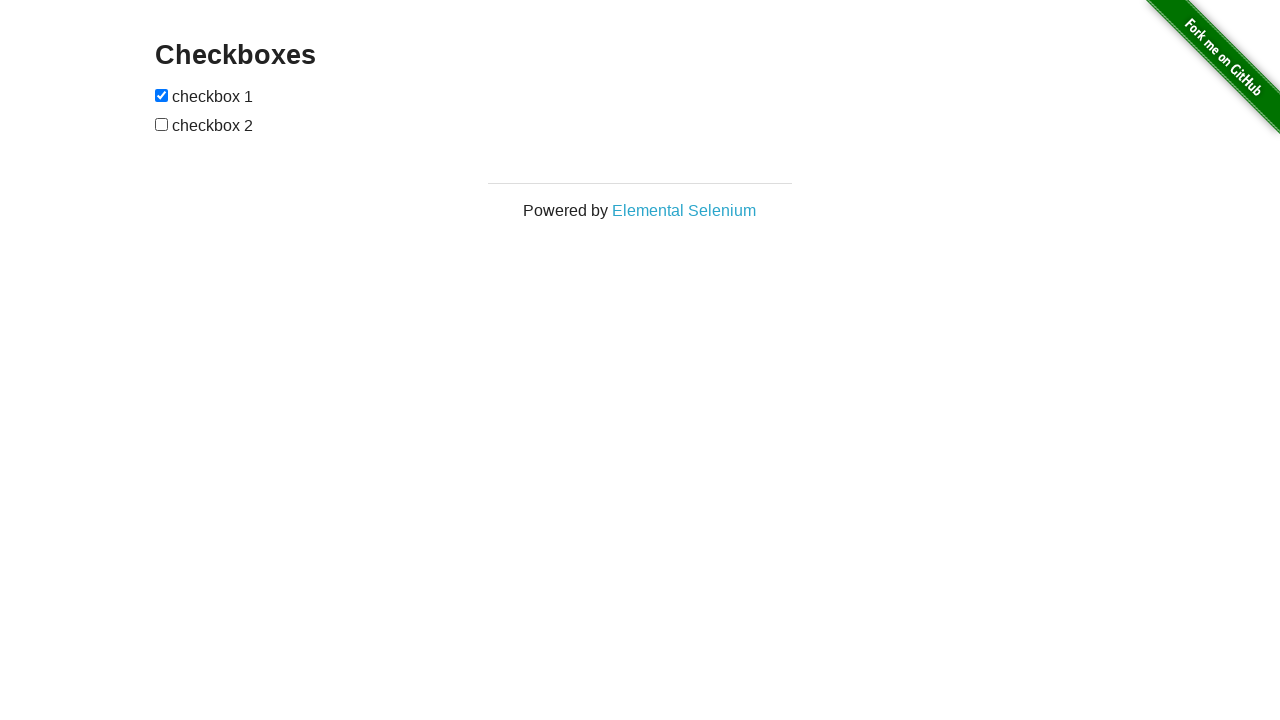